Tests drag and drop functionality on jQuery UI demo page by dragging a source element onto a target element within an iframe

Starting URL: https://jqueryui.com/droppable/

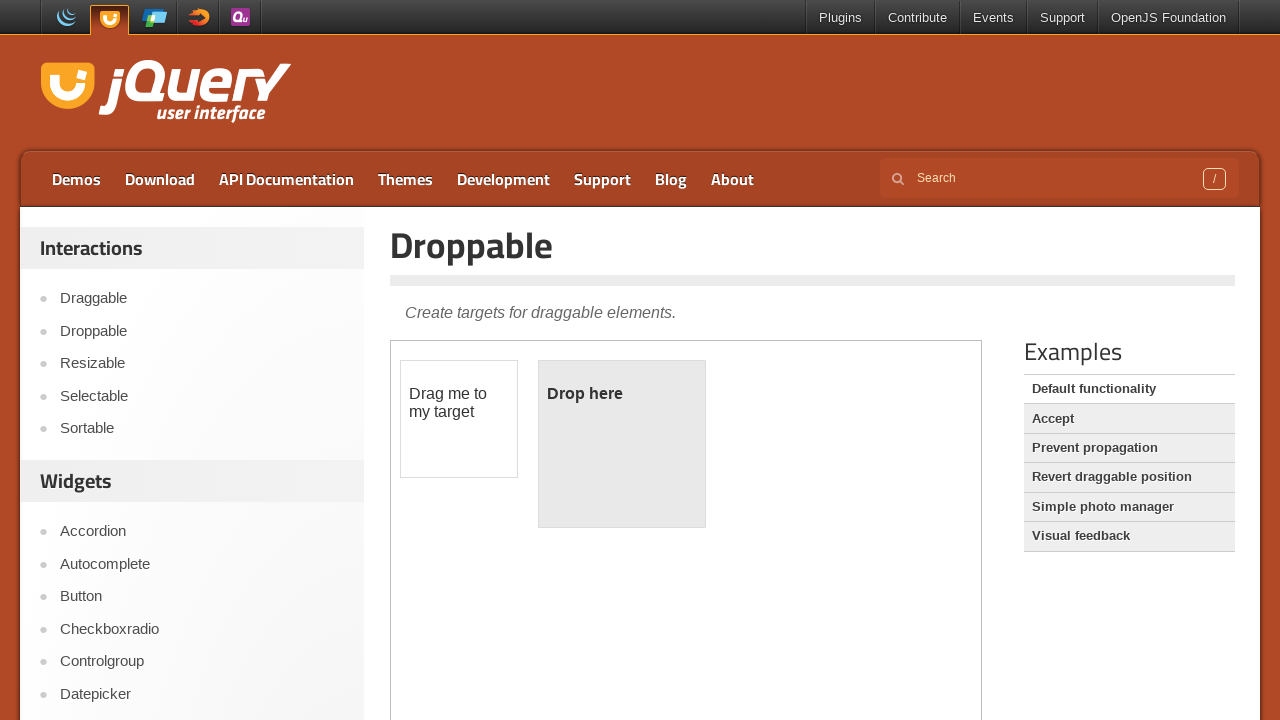

Located and switched to the first iframe containing the drag and drop demo
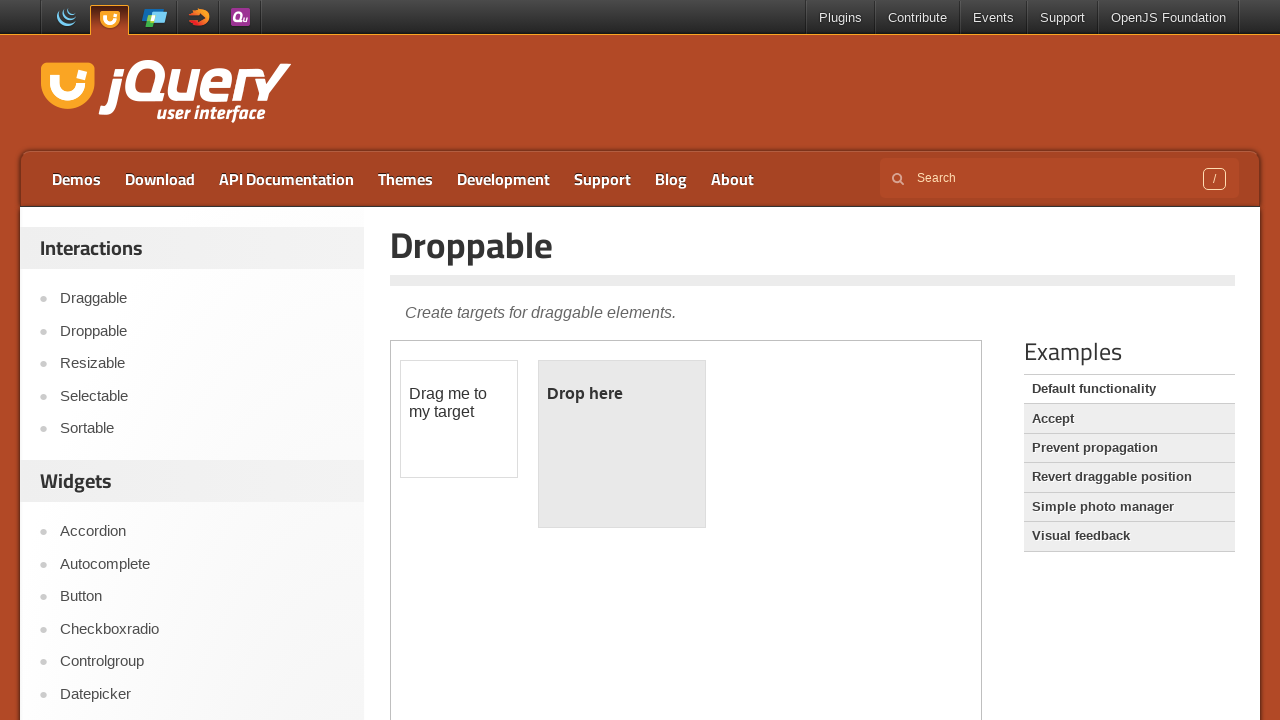

Located the draggable source element with id 'draggable'
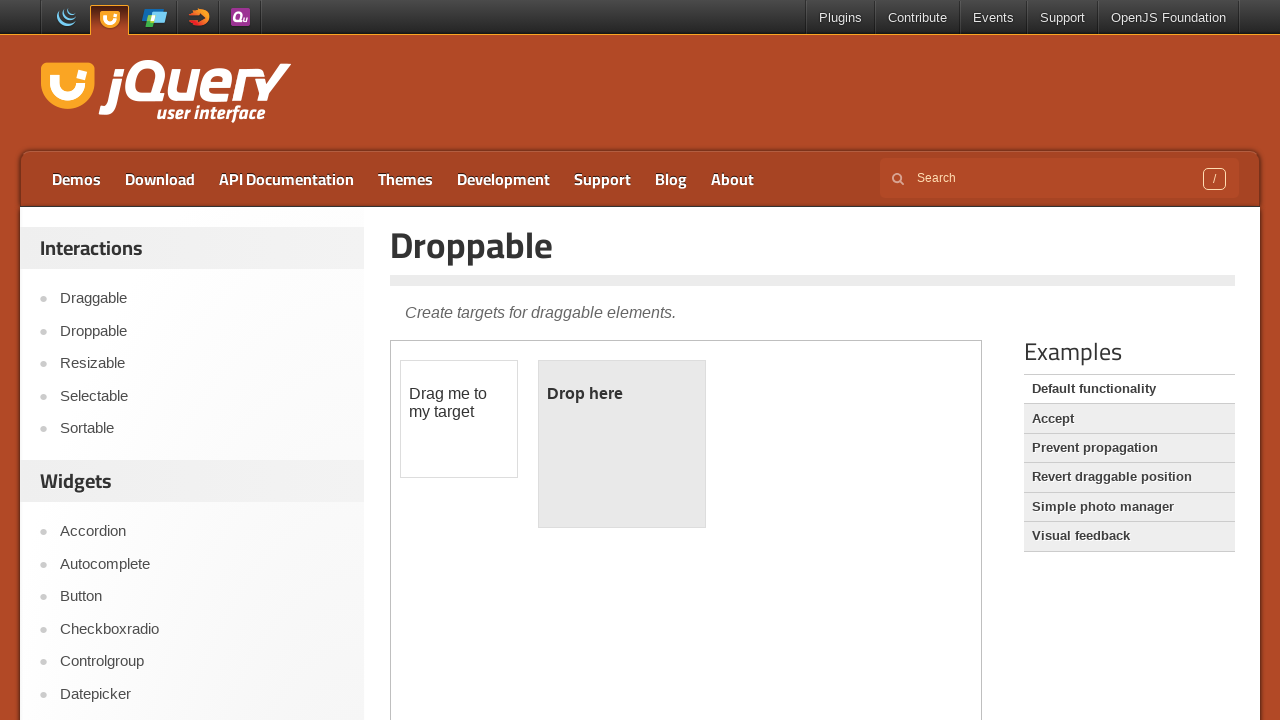

Located the droppable target element with id 'droppable'
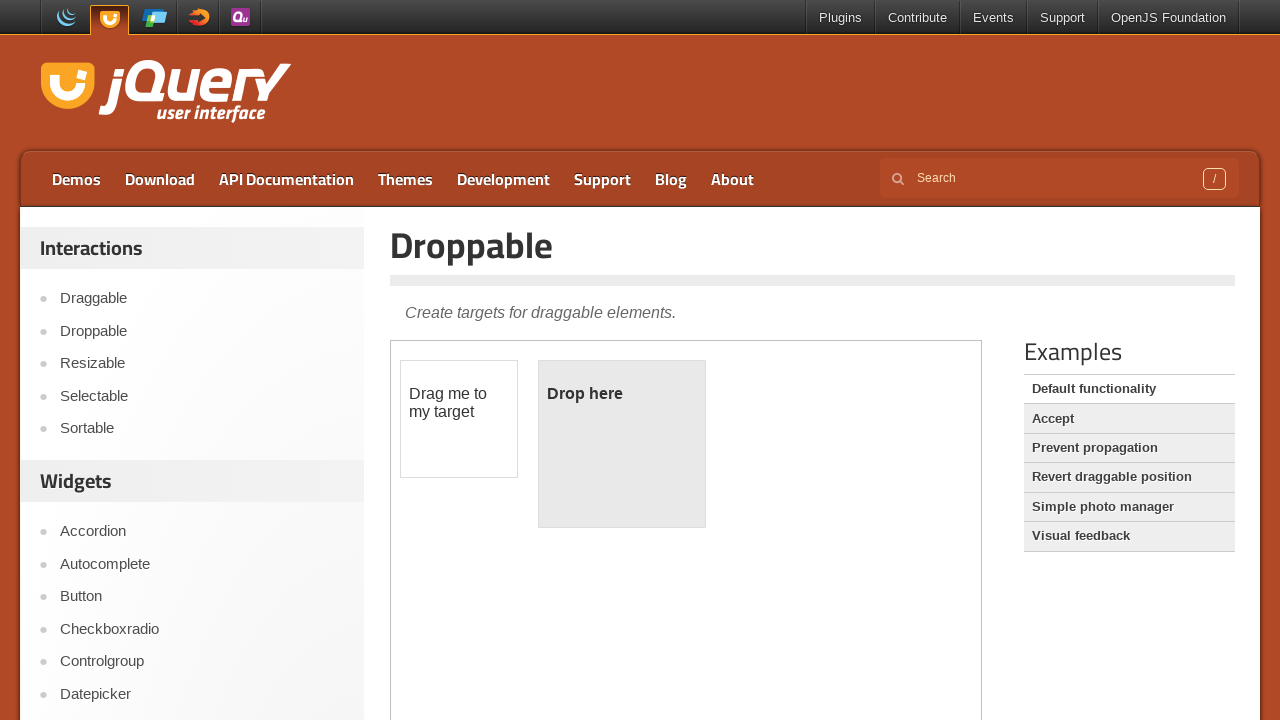

Dragged the source element onto the target element at (622, 444)
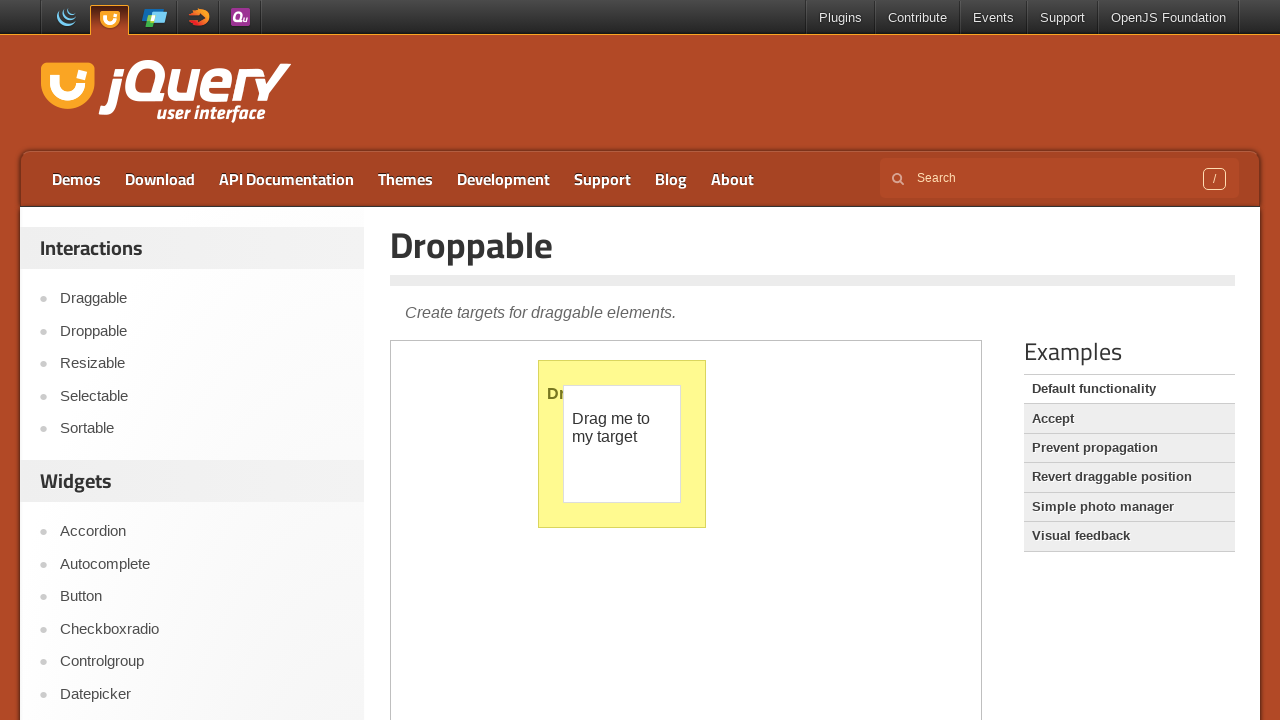

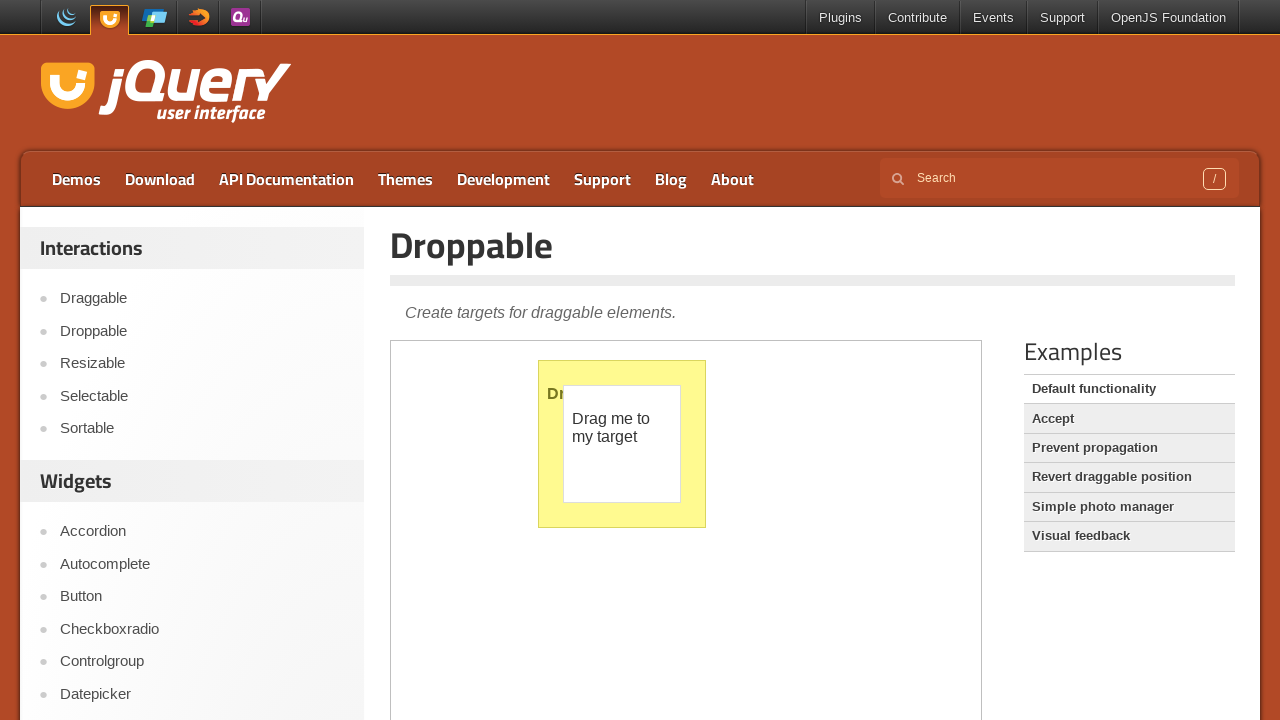